Tests JavaScript confirm dialog handling by clicking the confirm button and accepting the dialog

Starting URL: https://the-internet.herokuapp.com/javascript_alerts

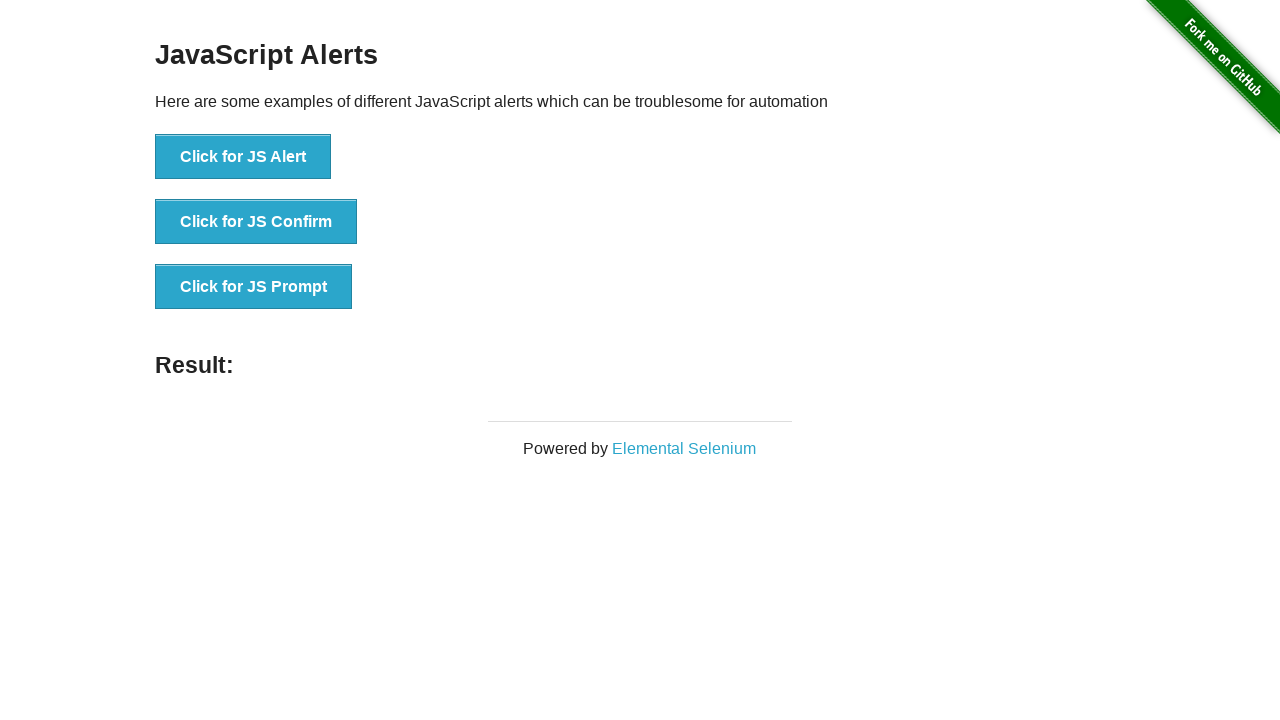

Clicked button to trigger JavaScript confirm dialog at (256, 222) on xpath=//button[@onclick='jsConfirm()']
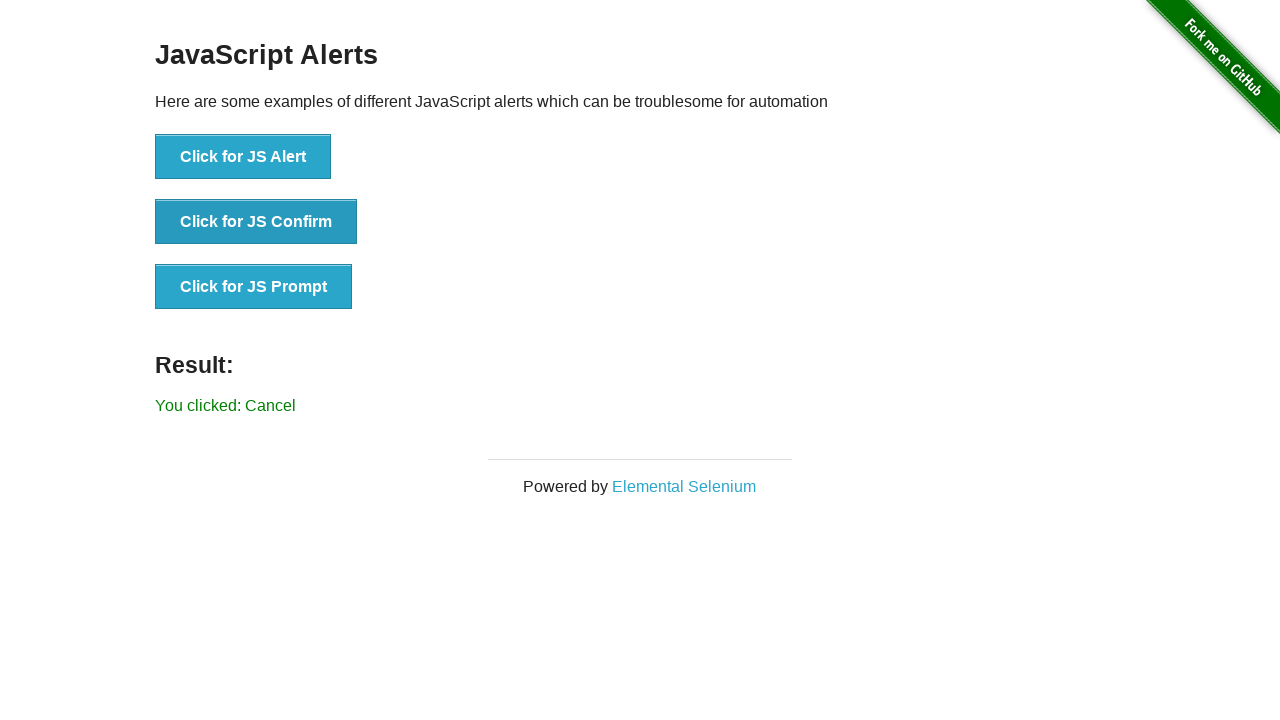

Set up dialog handler to accept the confirm dialog
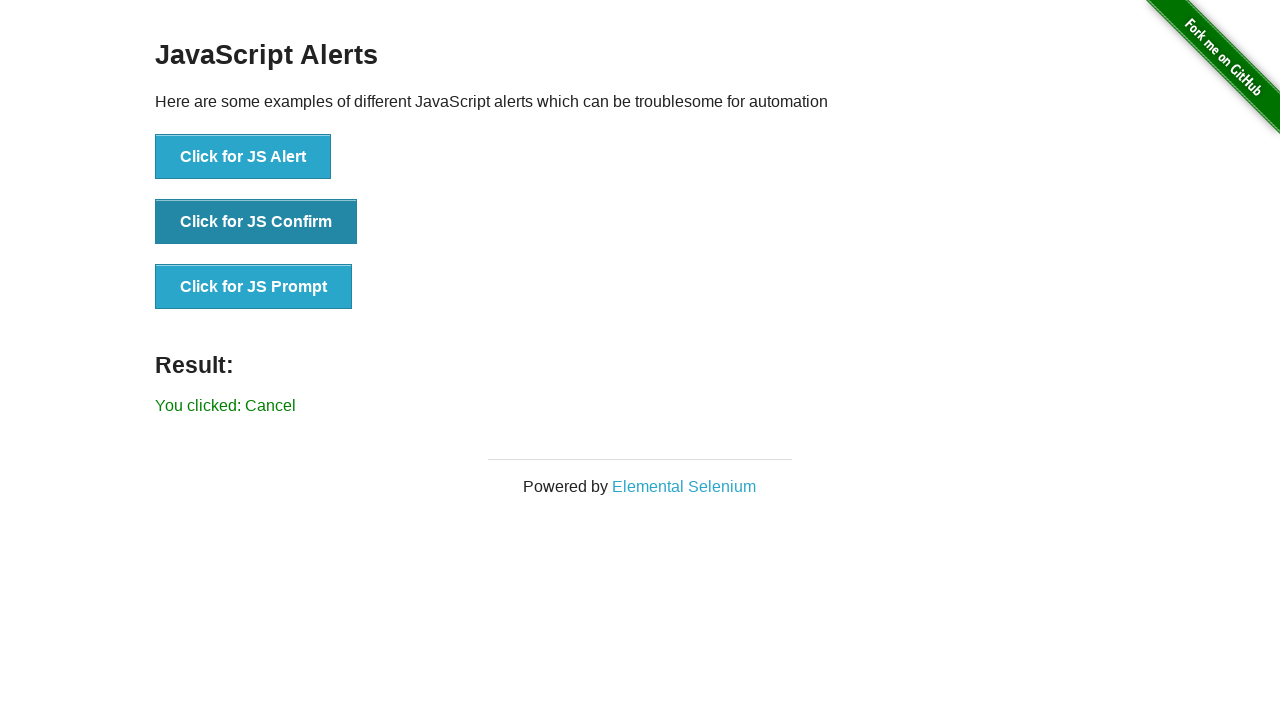

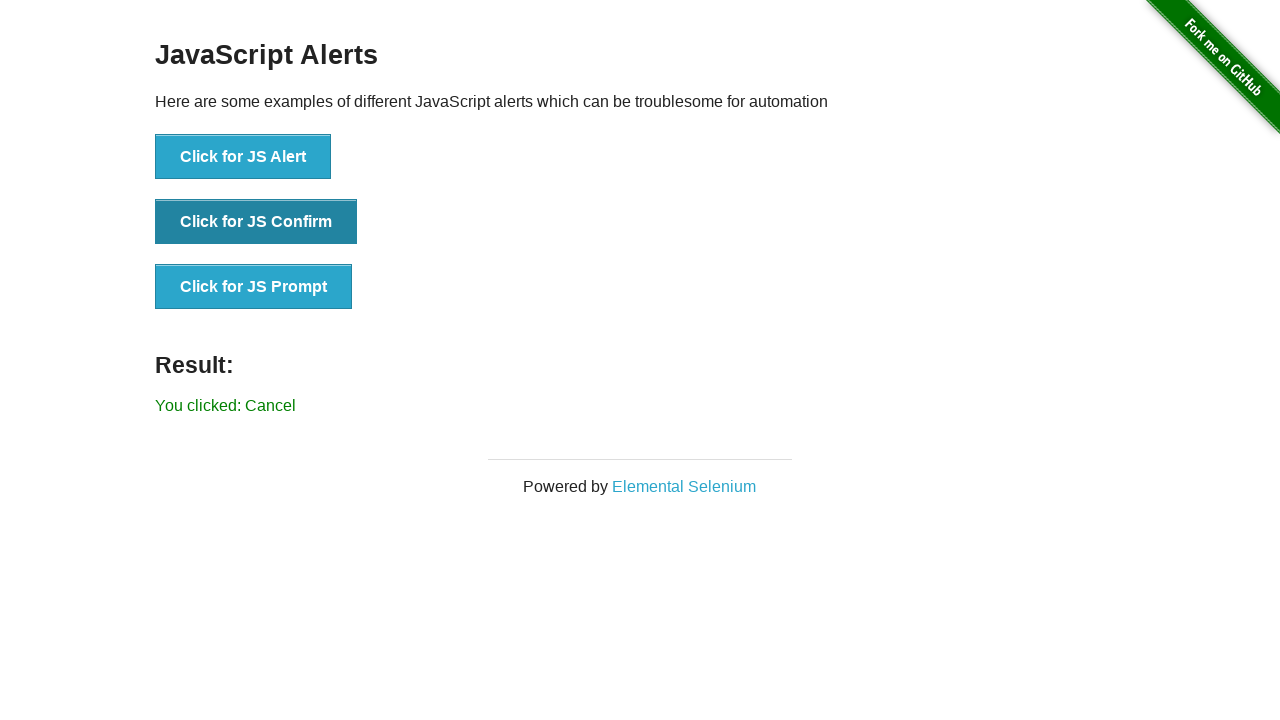